Tests the search input functionality by filling in a search query and then clearing it

Starting URL: https://whereami-5kp.pages.dev/browse

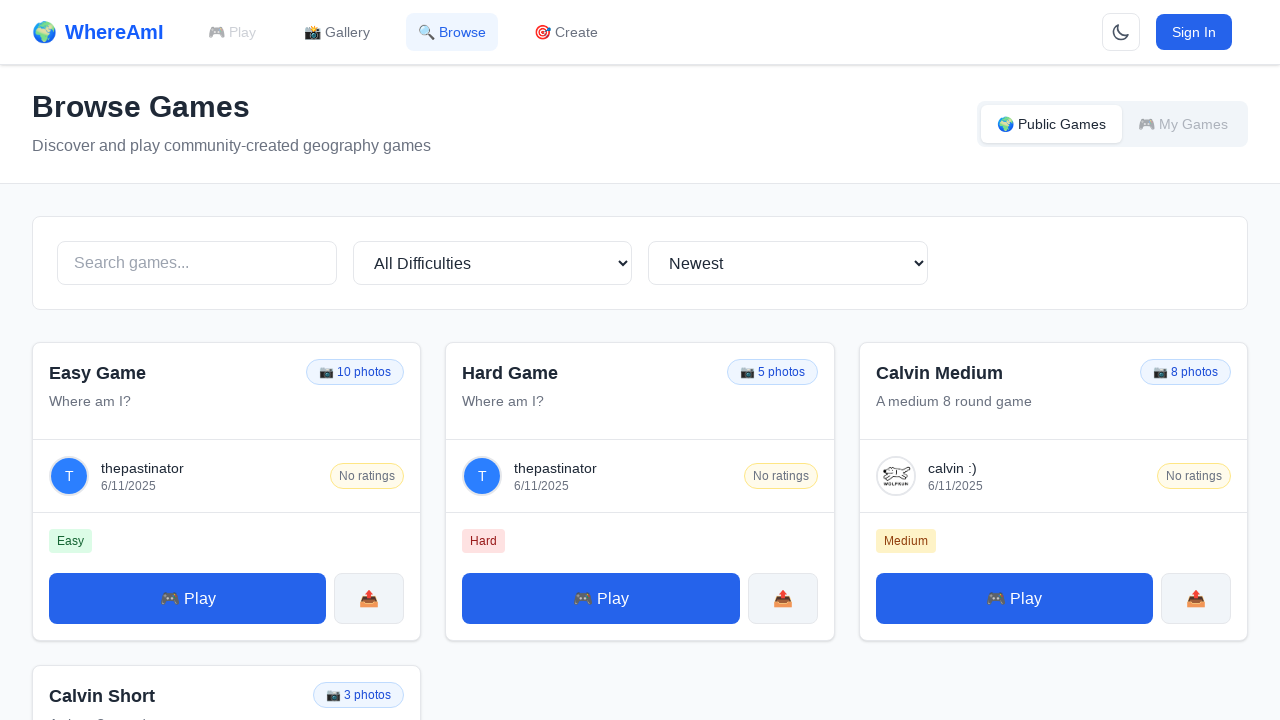

Waited for page to fully load (networkidle)
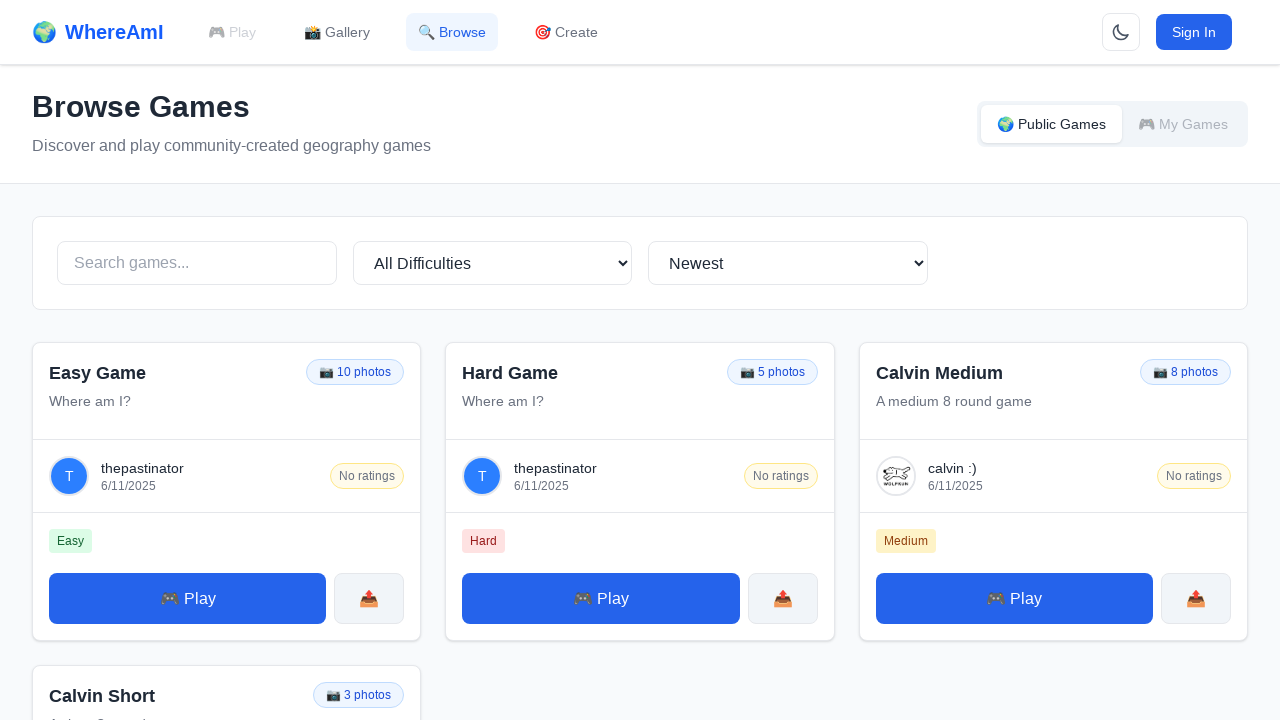

Located search input element
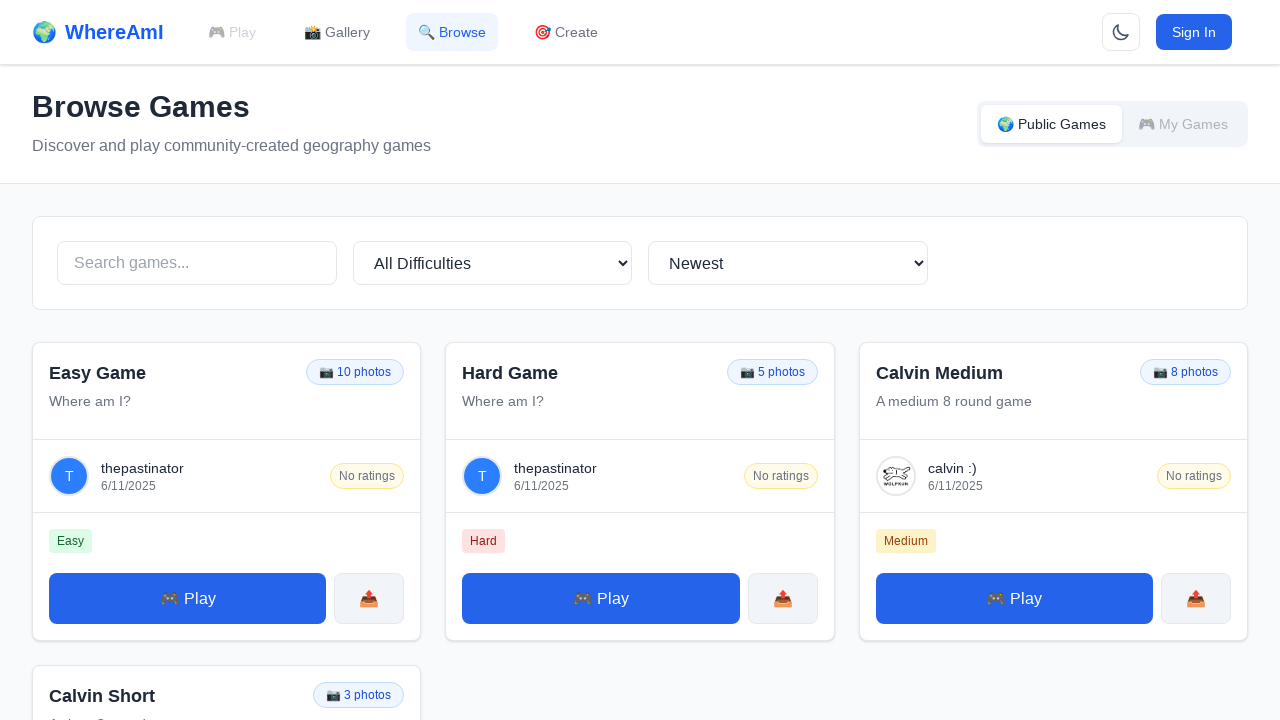

Search input became visible
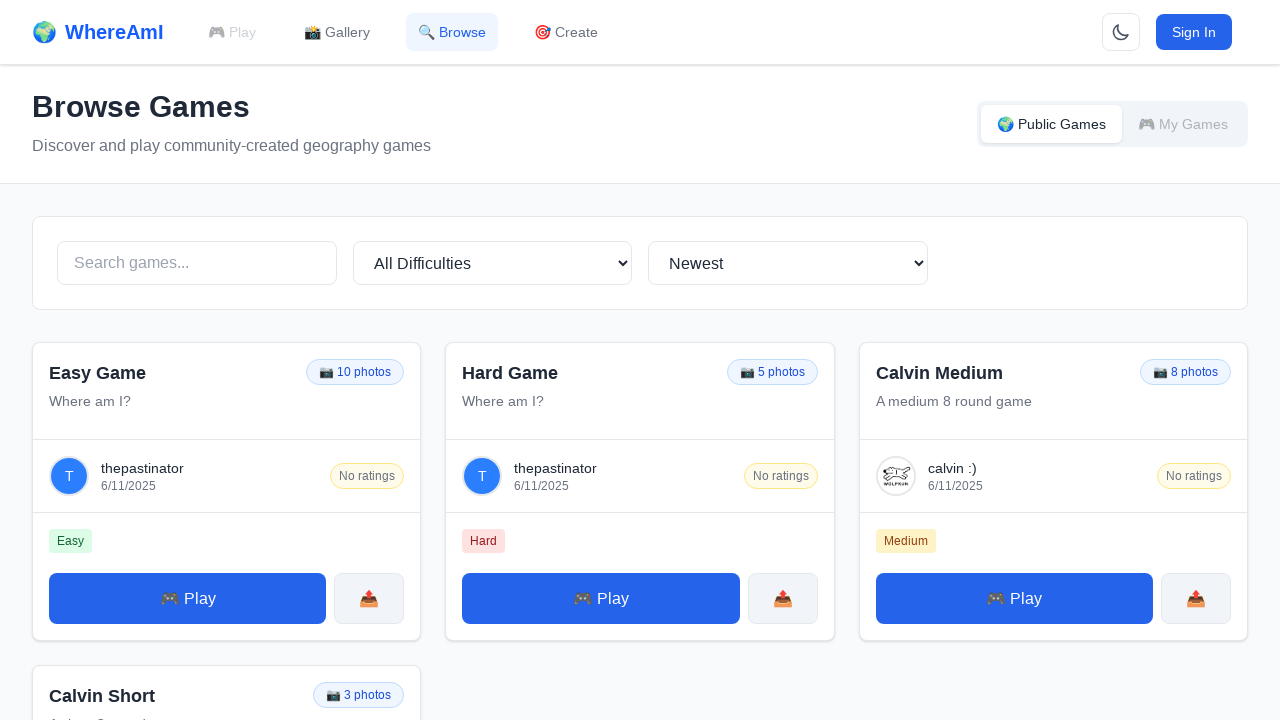

Filled search input with 'test search' on input[placeholder="Search games..."]
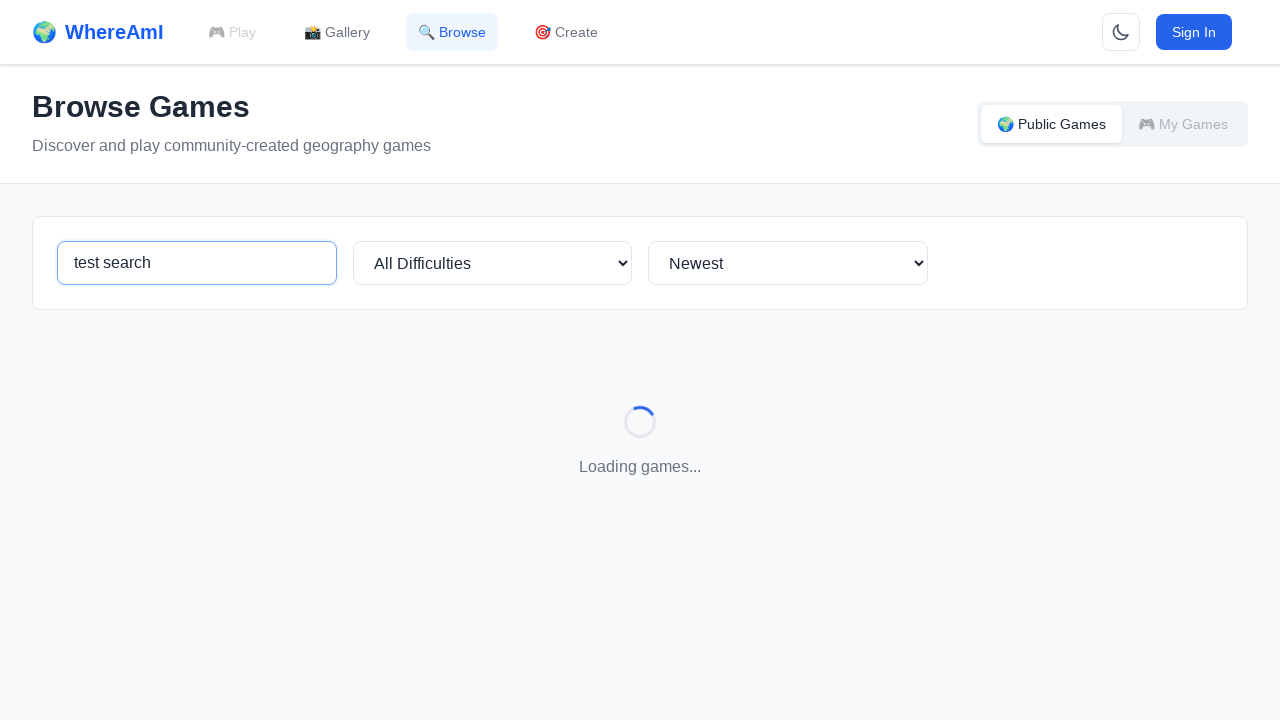

Cleared search input field on input[placeholder="Search games..."]
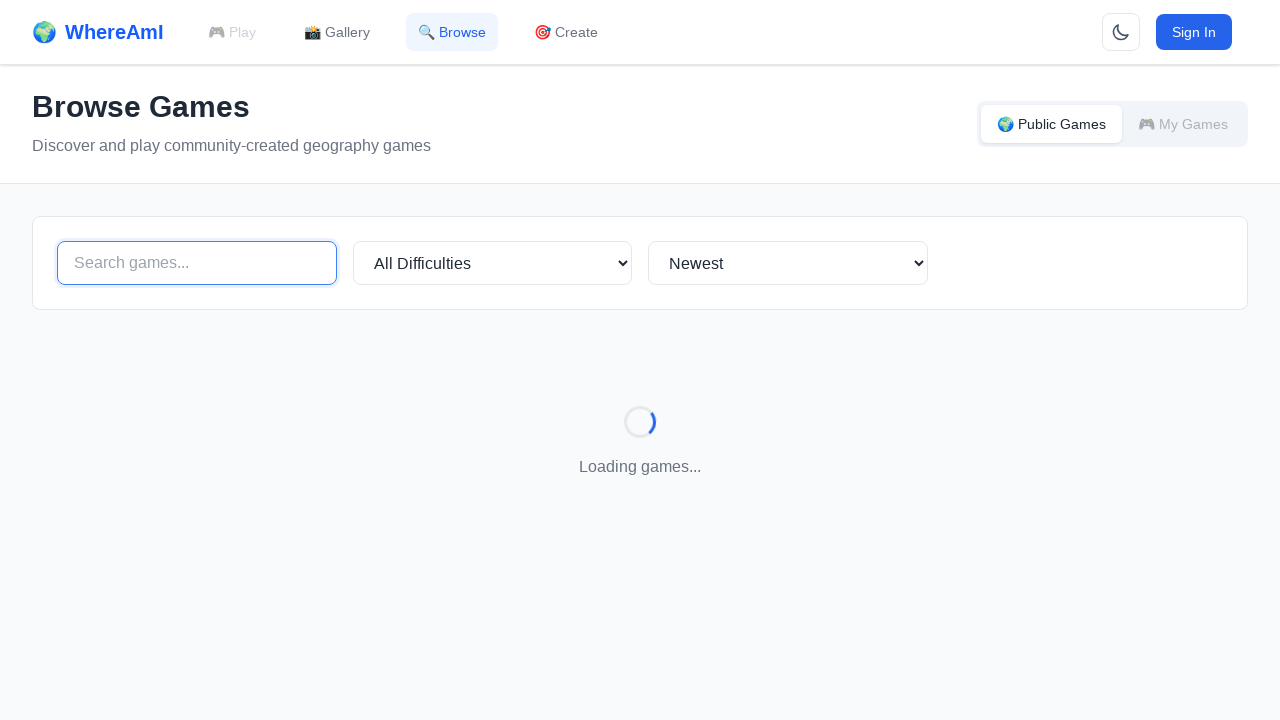

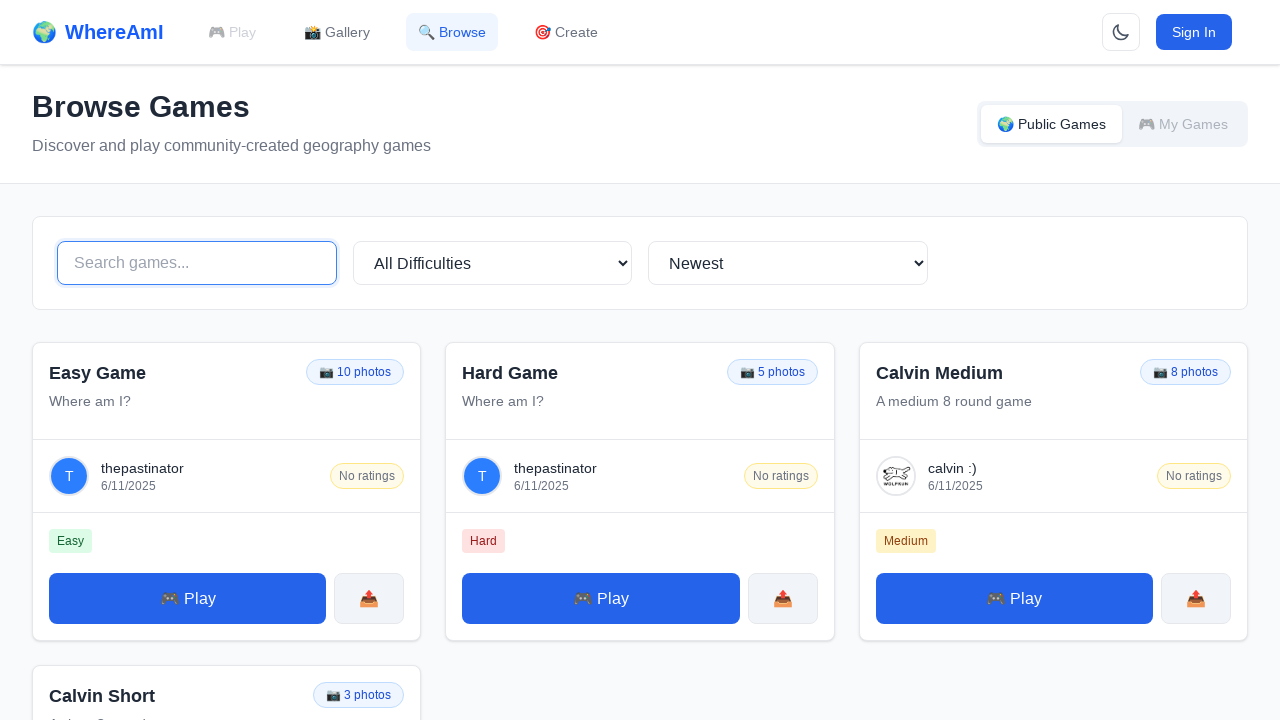